Navigates to Greens Technology page and verifies address information is displayed

Starting URL: https://greenstech.in/selenium-course-content.html

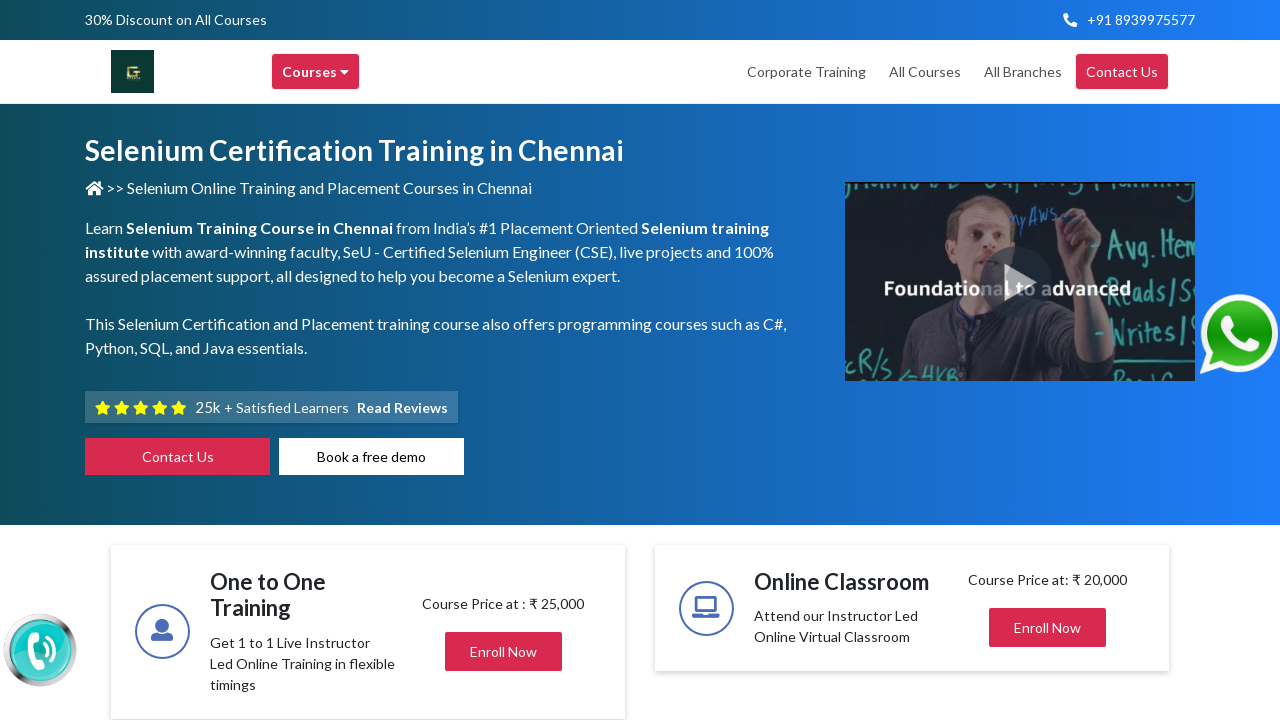

Waited for Greens address header to be visible
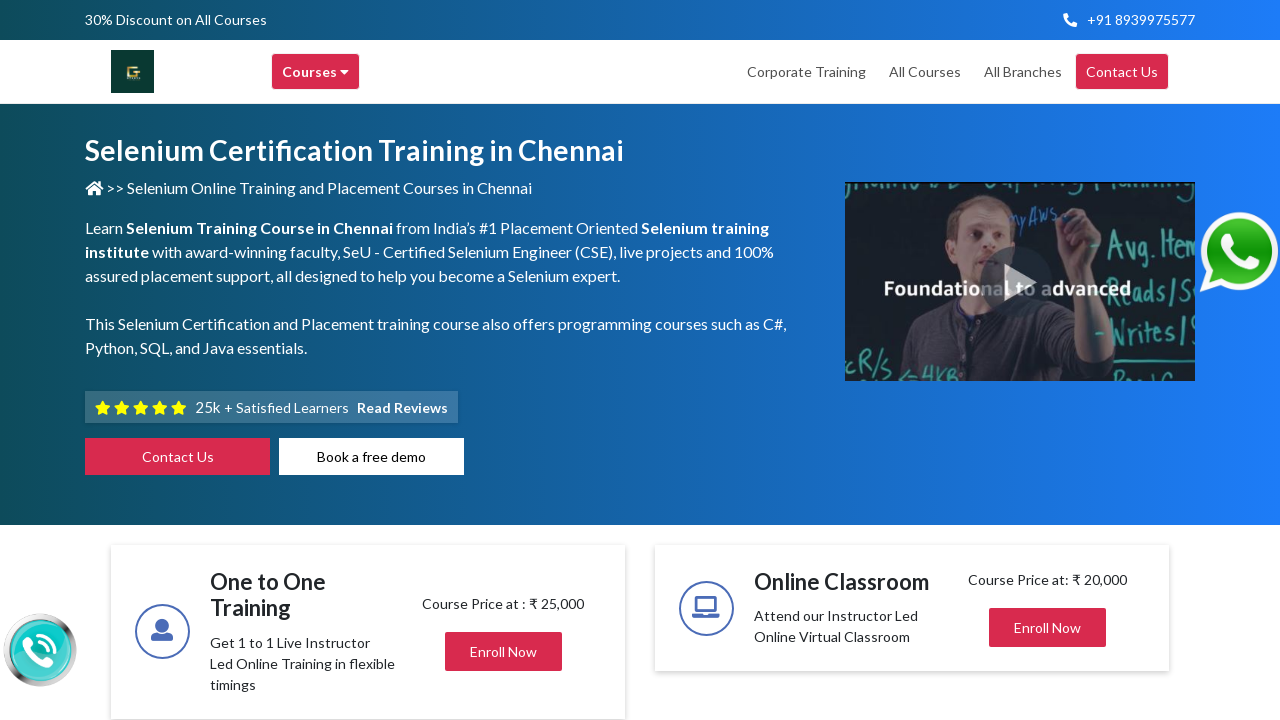

Waited for mail info paragraph to load
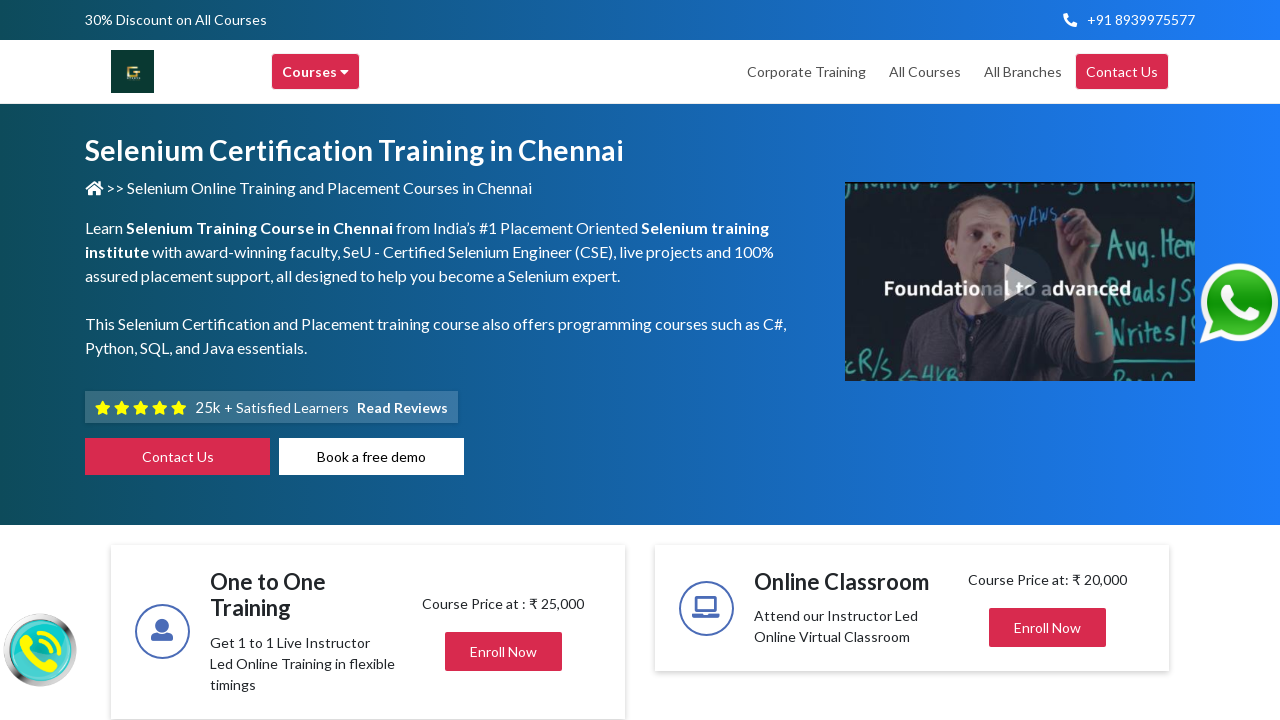

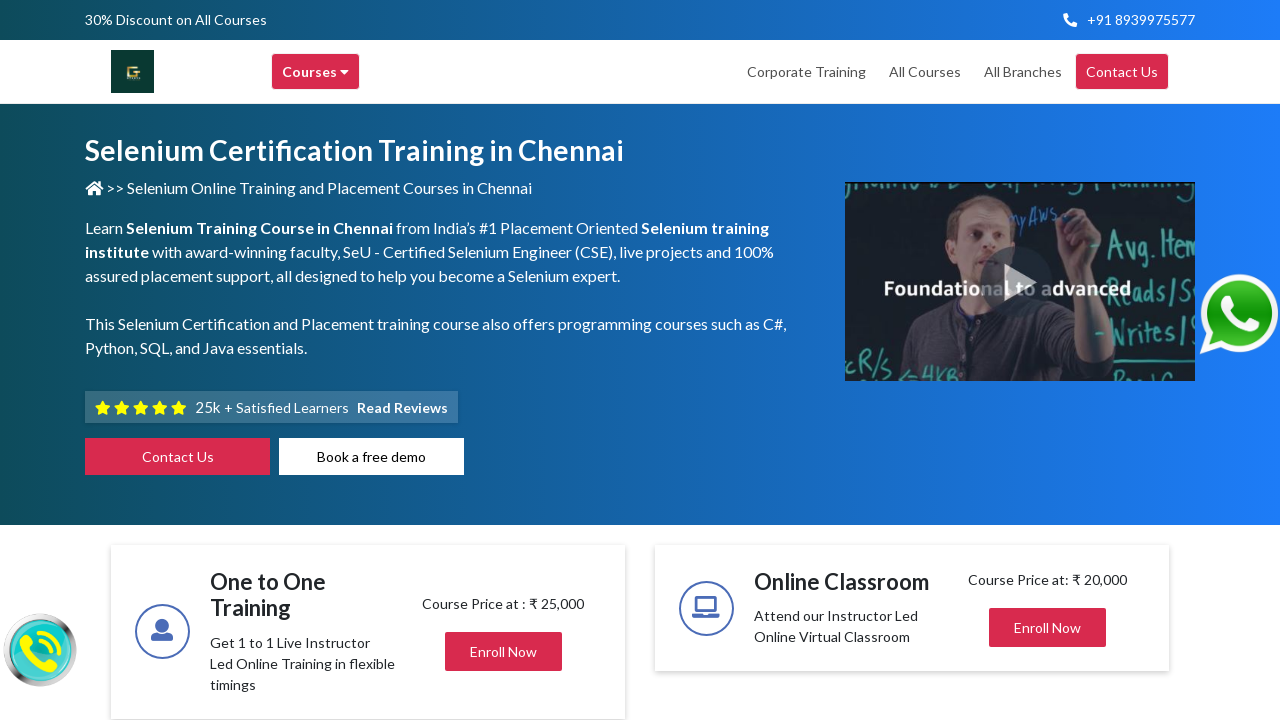